Tests the Add/Remove Elements functionality by clicking the Add Element button, verifying the Delete button appears, clicking Delete, and verifying the page header is still visible.

Starting URL: https://the-internet.herokuapp.com/add_remove_elements/

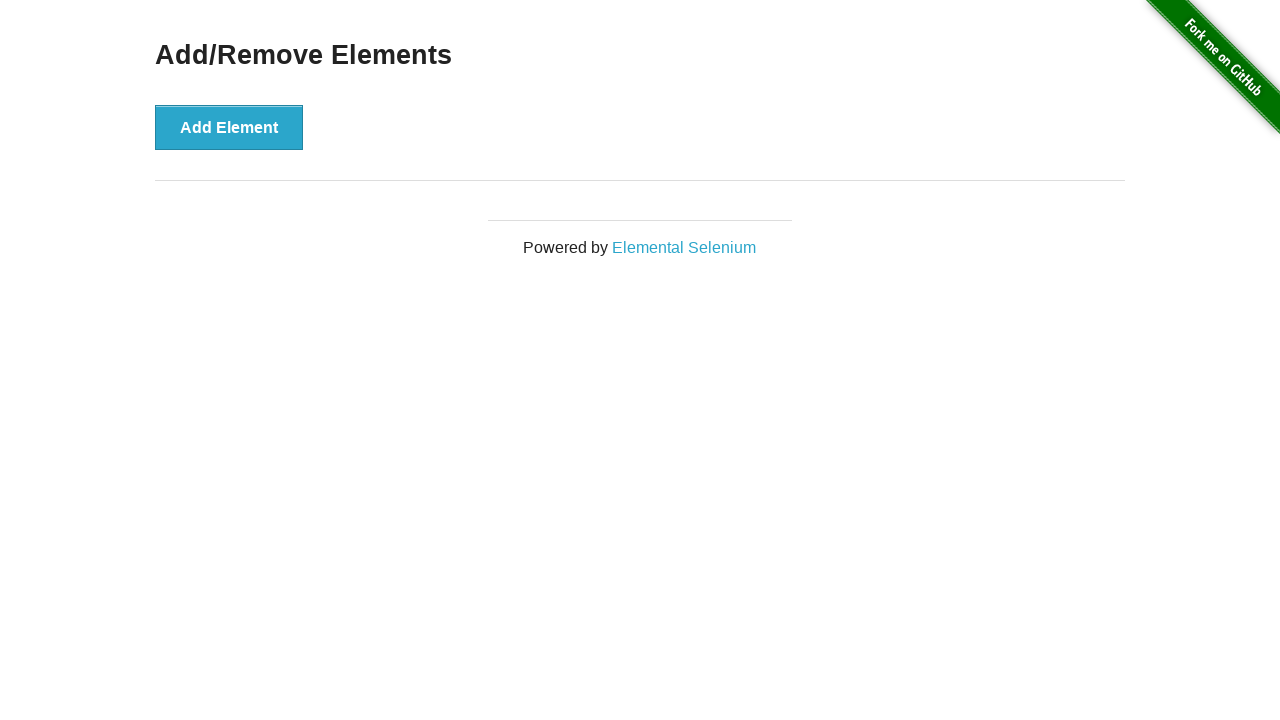

Clicked the 'Add Element' button at (229, 127) on xpath=//*[text()='Add Element']
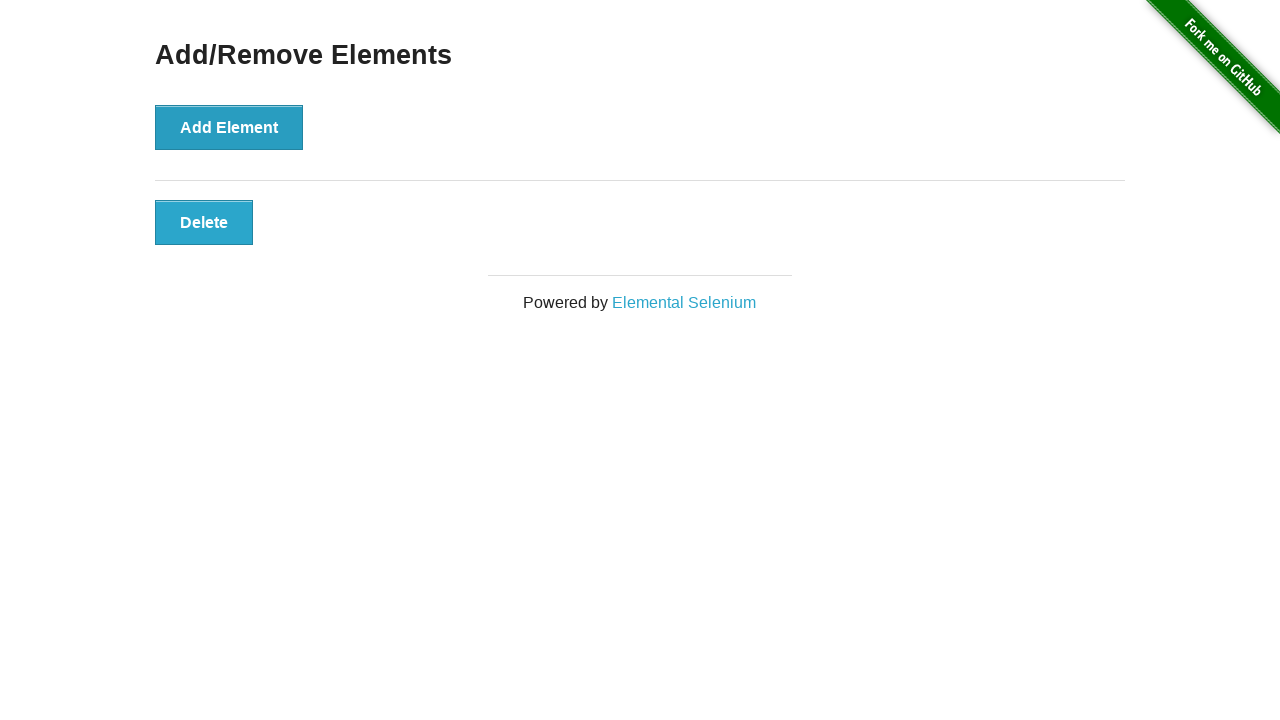

Delete button appeared on the page
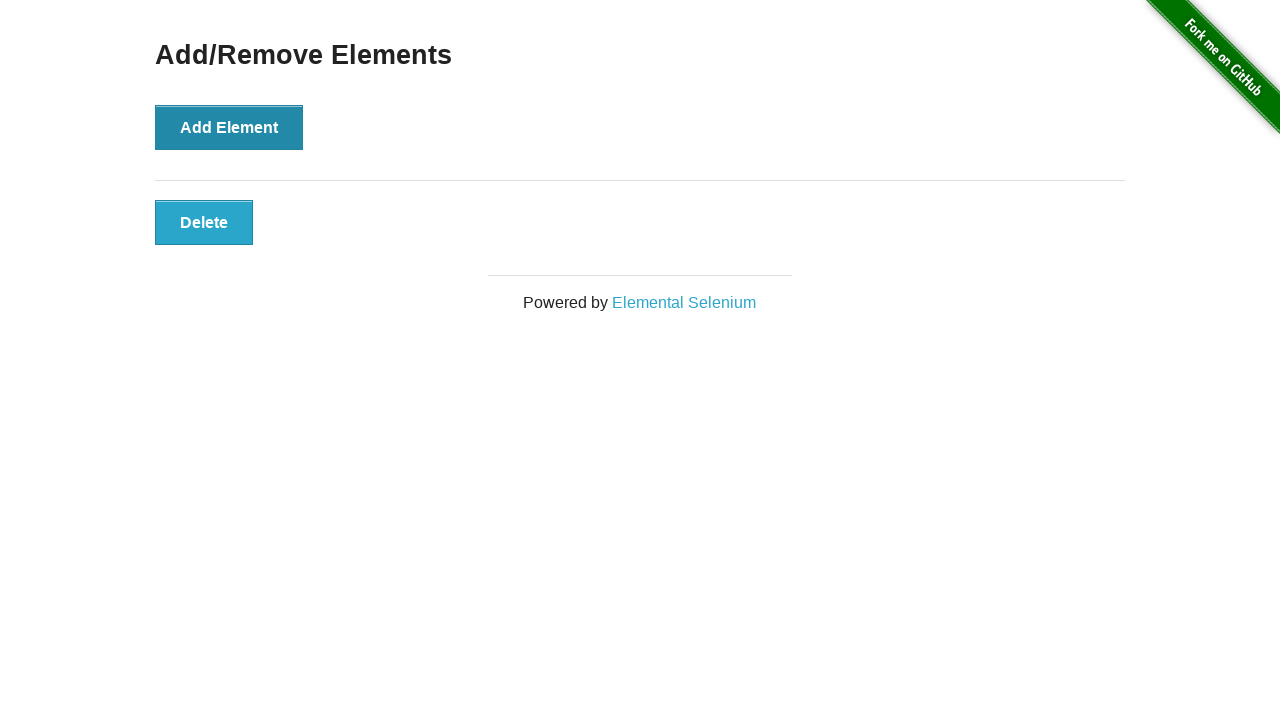

Clicked the Delete button at (204, 222) on button.added-manually
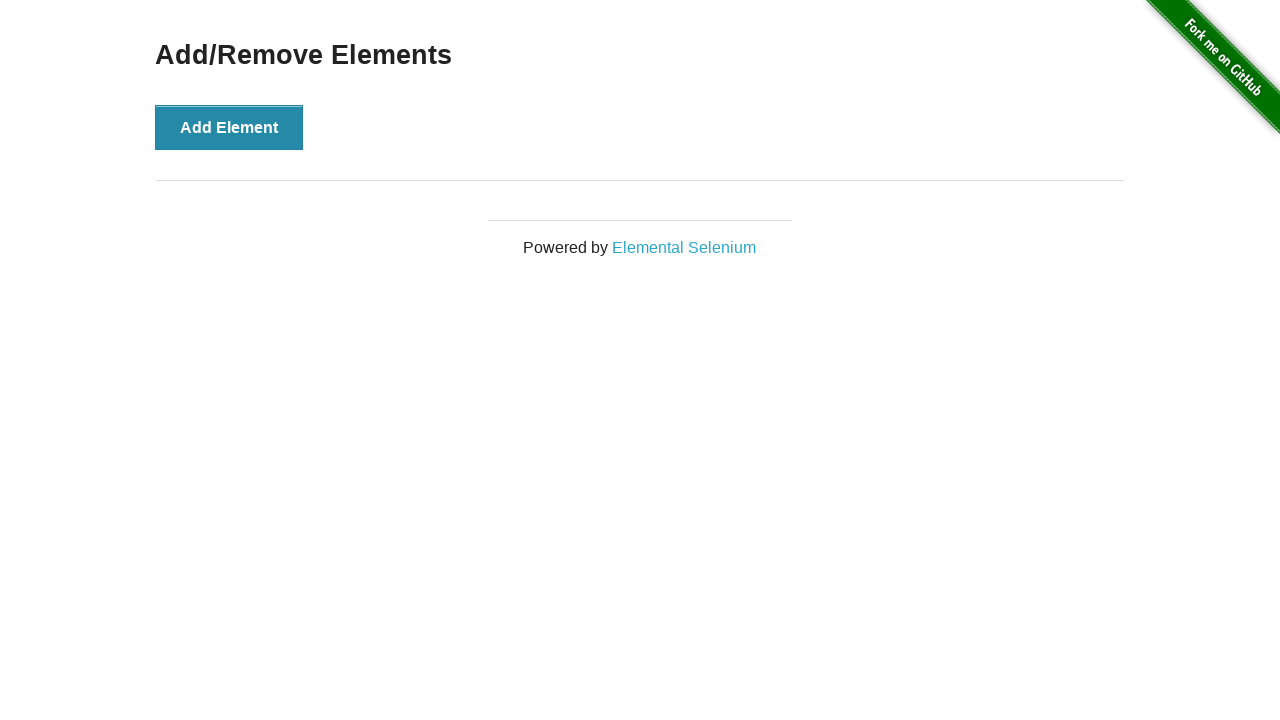

Verified 'Add/Remove Elements' heading is still visible
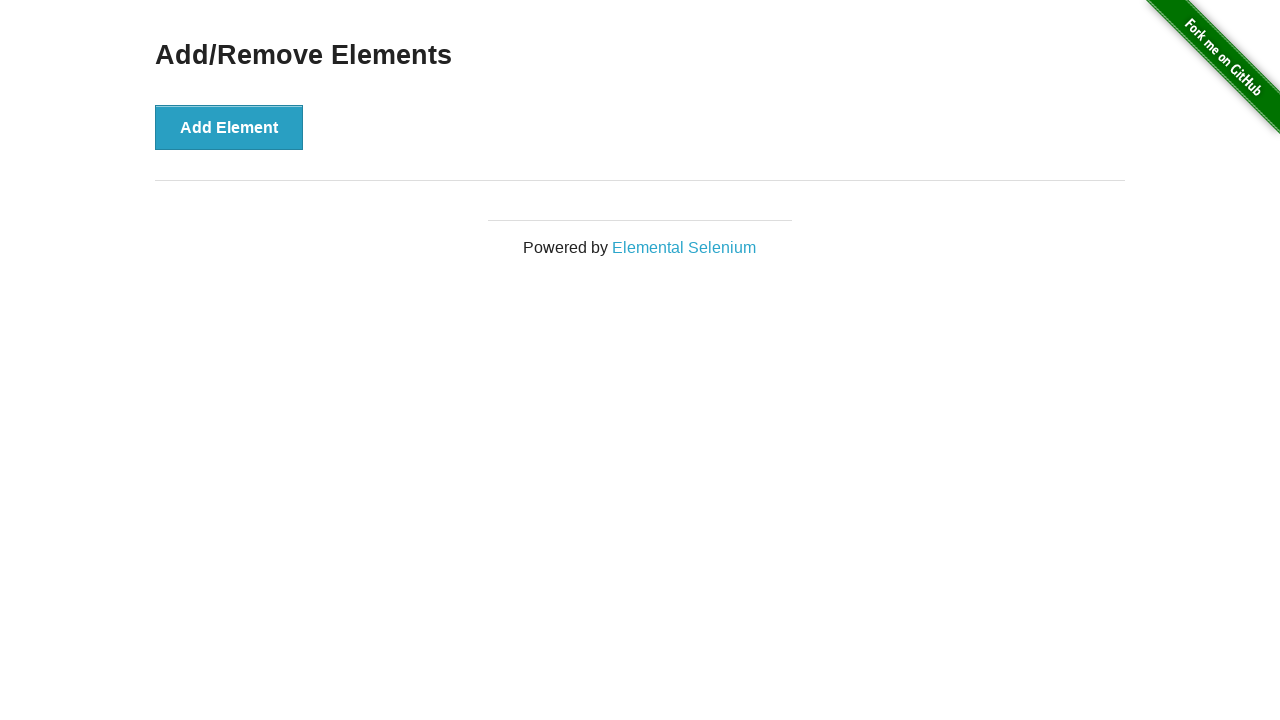

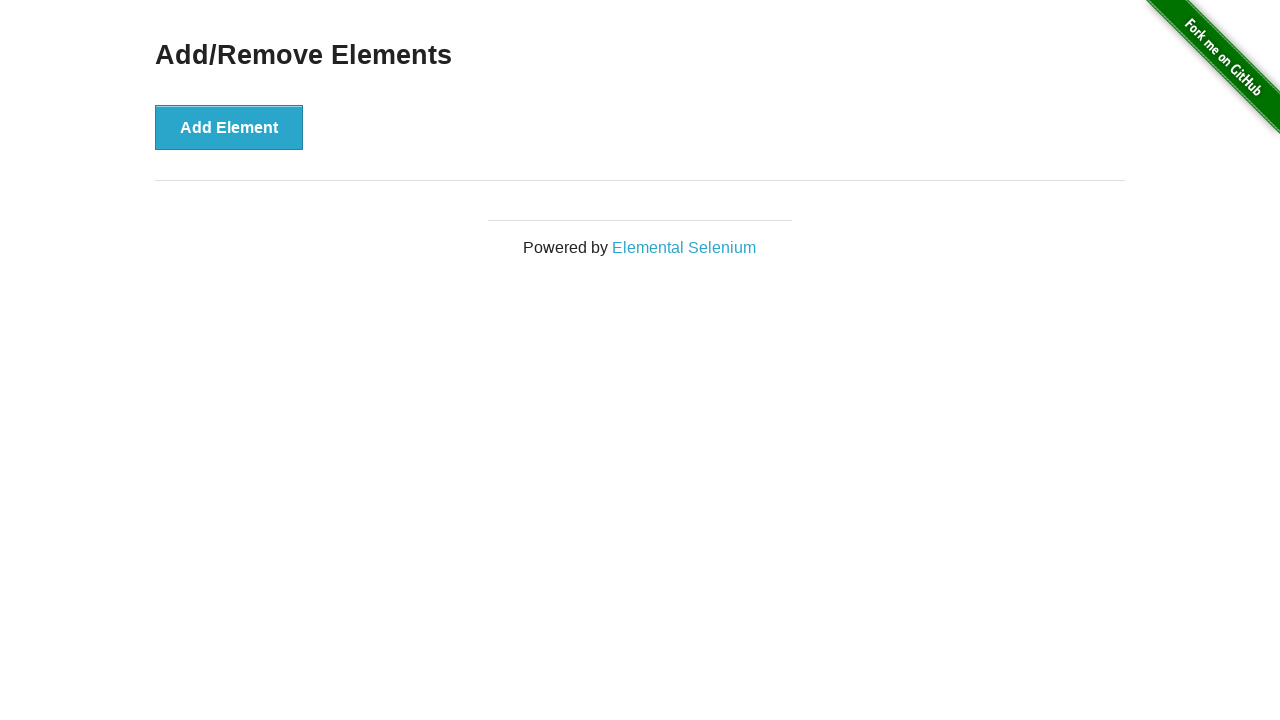